Tests invalid registration by leaving required fields empty (city and password) and verifying error messages

Starting URL: https://parabank.parasoft.com/parabank/register.htm

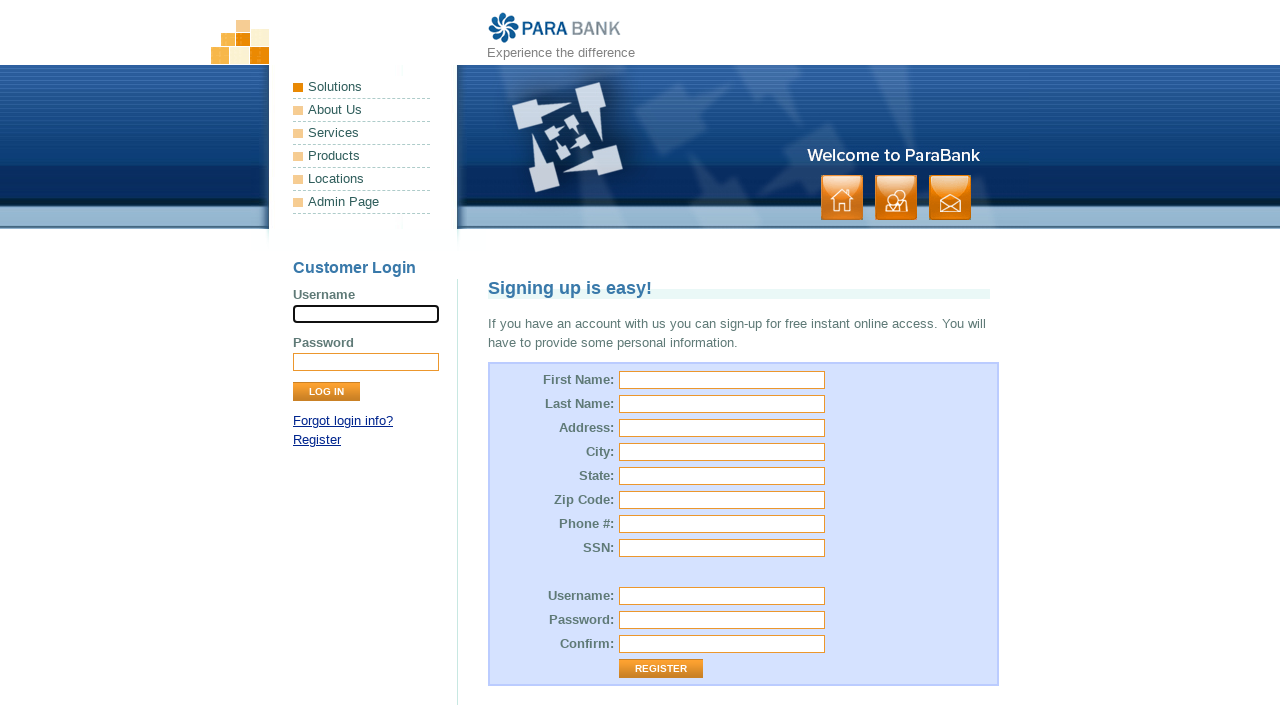

Filled first name field with 'Tedd' on input[name='customer.firstName']
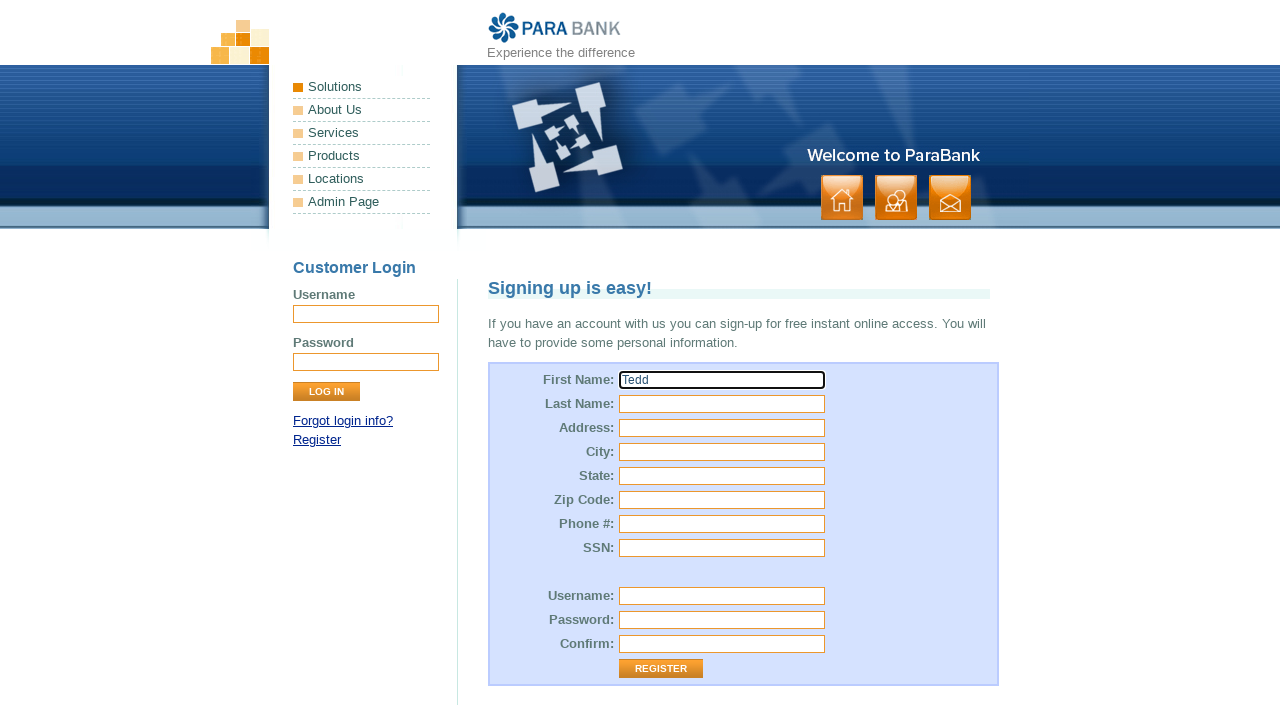

Filled last name field with 'Mosby' on input[name='customer.lastName']
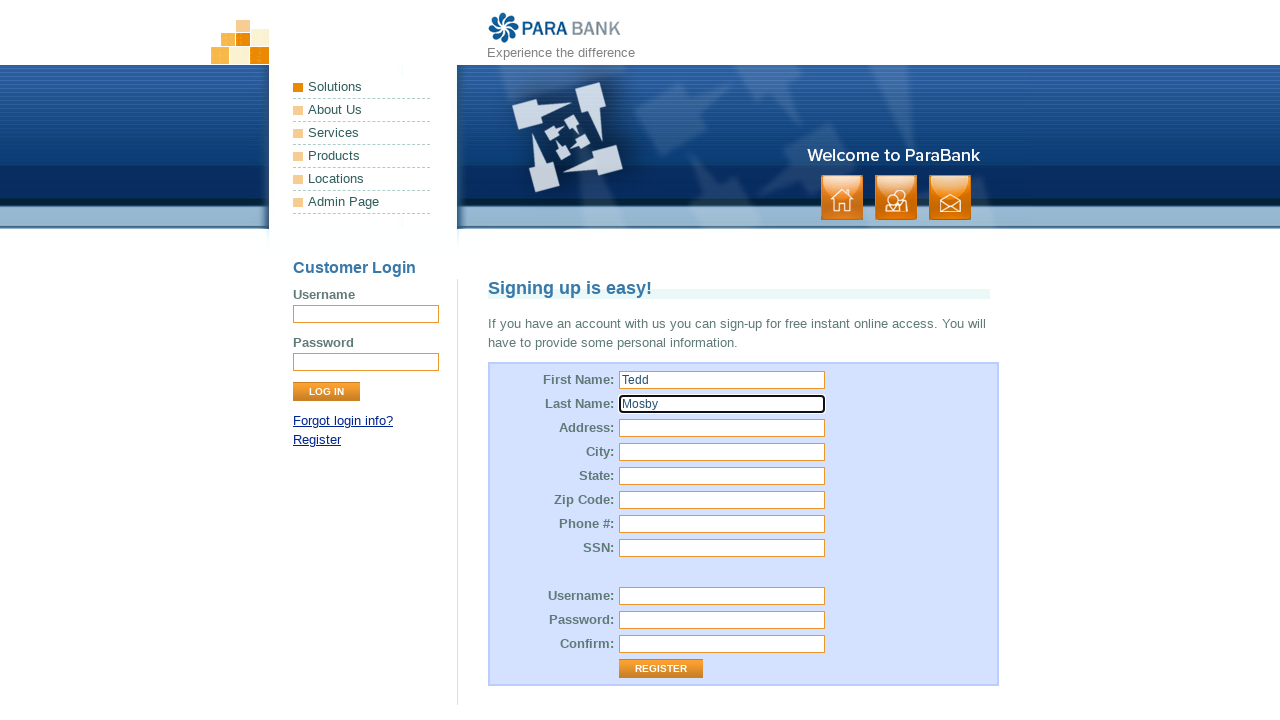

Filled street address field with '7, Garden place' on input[name='customer.address.street']
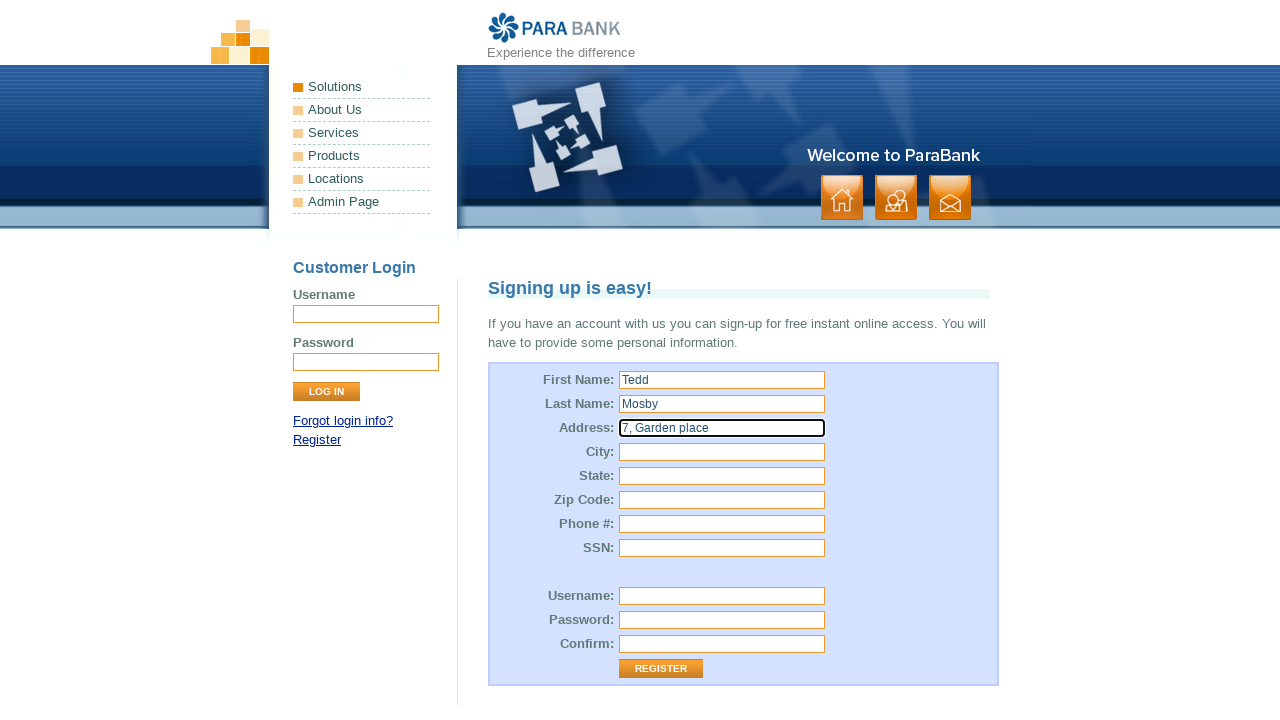

Filled state field with 'Vinland' on input[name='customer.address.state']
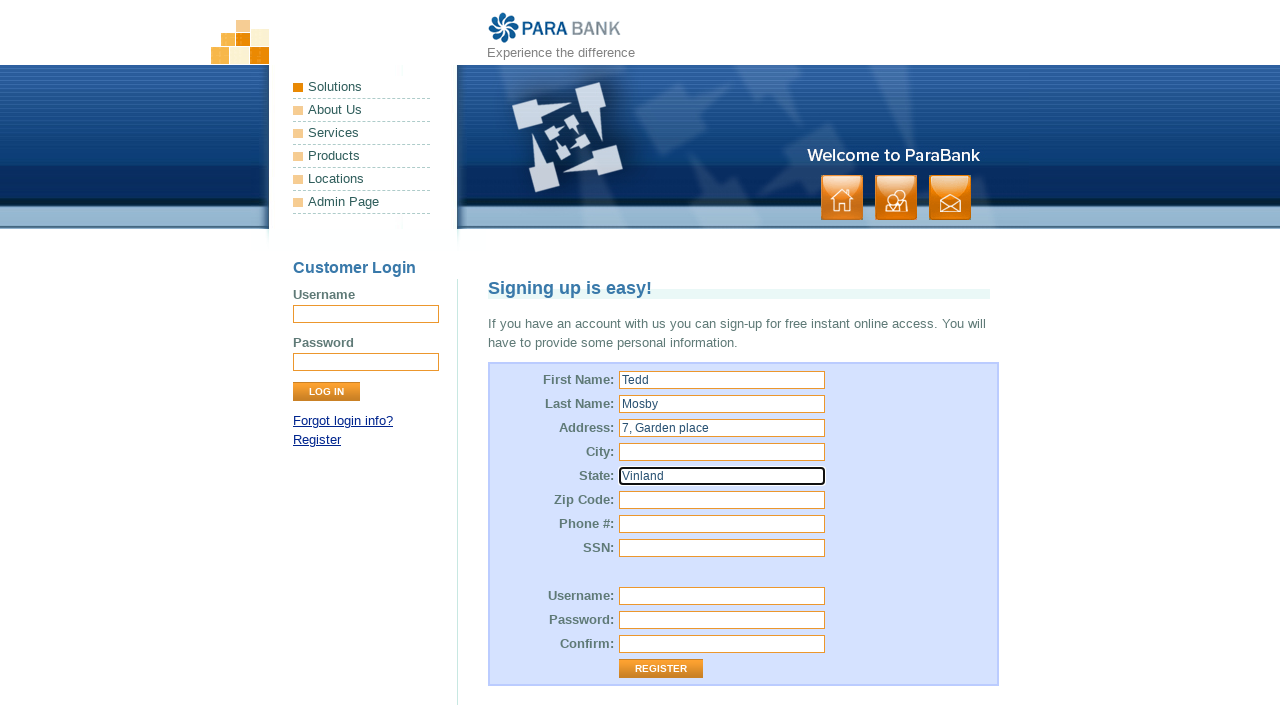

Filled zip code field with '567567' on input[name='customer.address.zipCode']
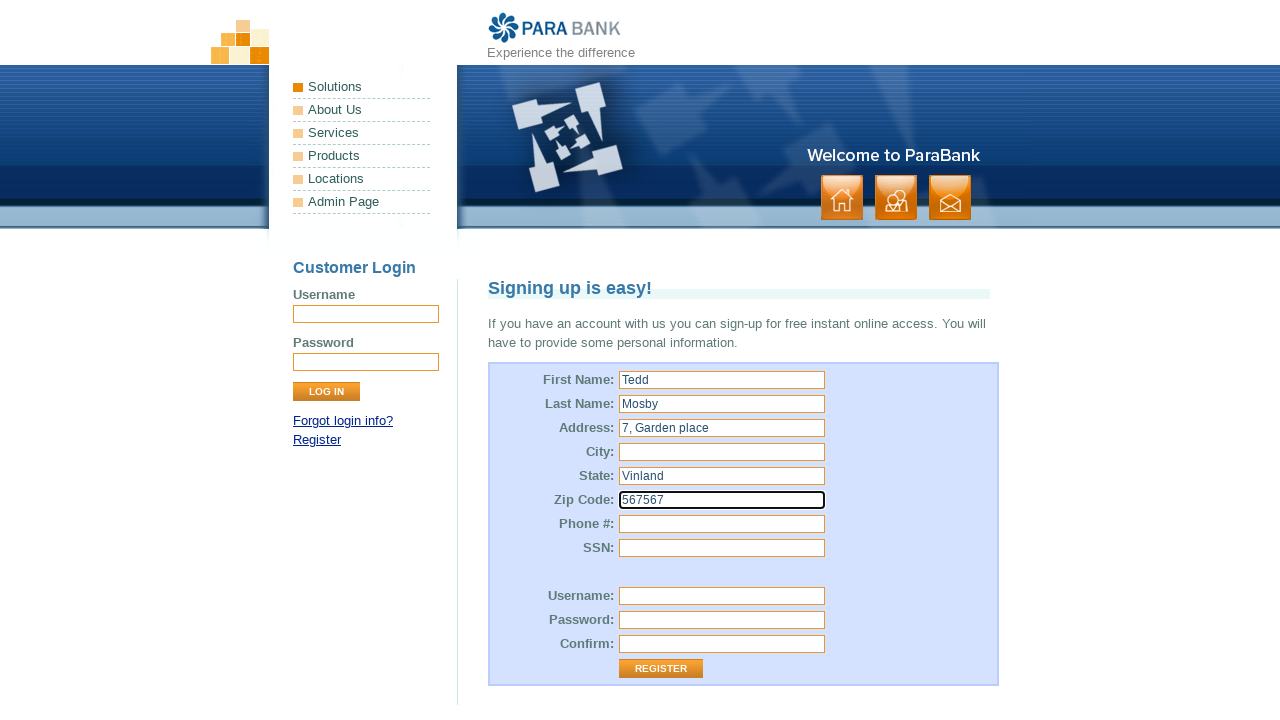

Filled phone number field with '12345' on input[name='customer.phoneNumber']
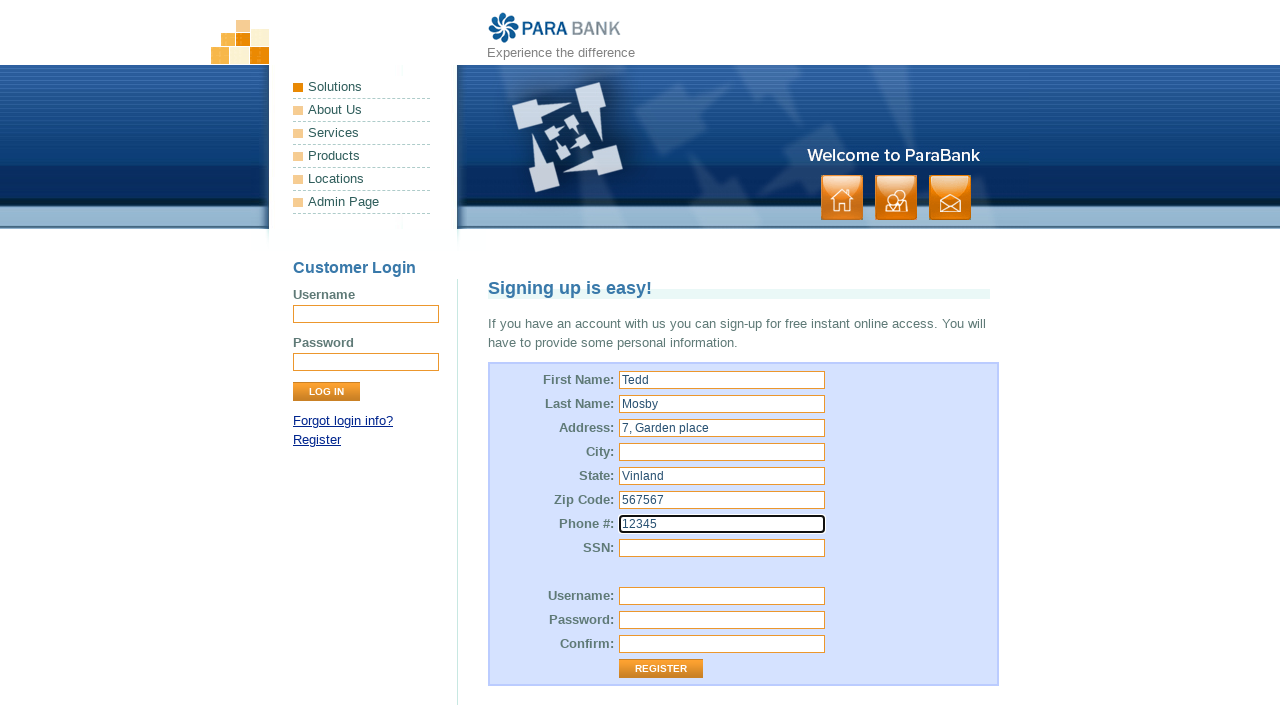

Filled SSN field with '54321' on input[name='customer.ssn']
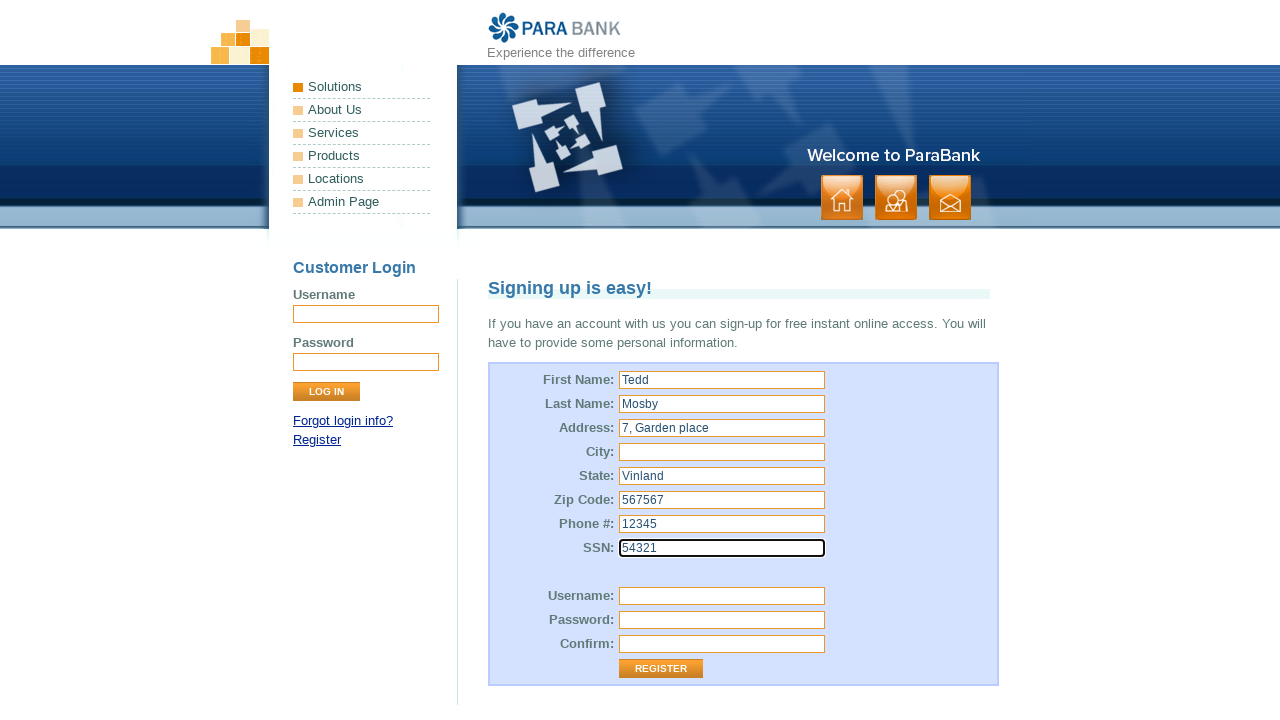

Filled username field with 'tedfmosbyist' on input[name='customer.username']
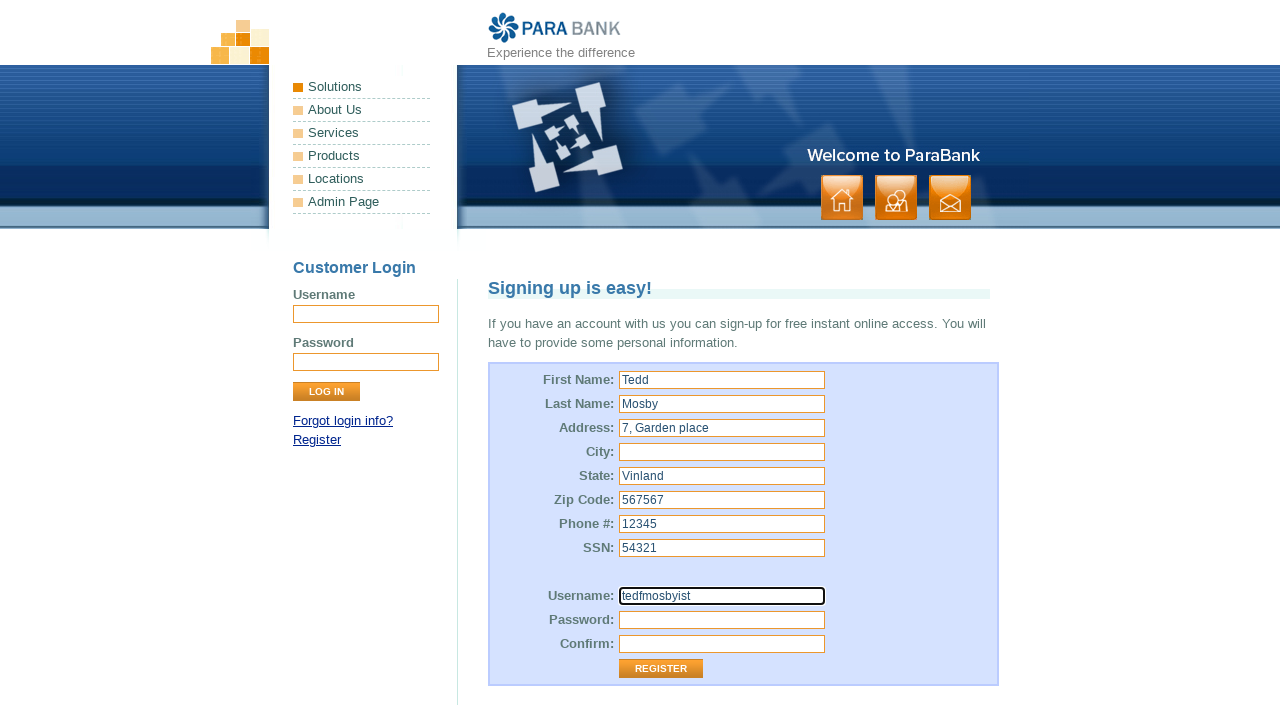

Filled repeated password field with 'abc' on input[name='repeatedPassword']
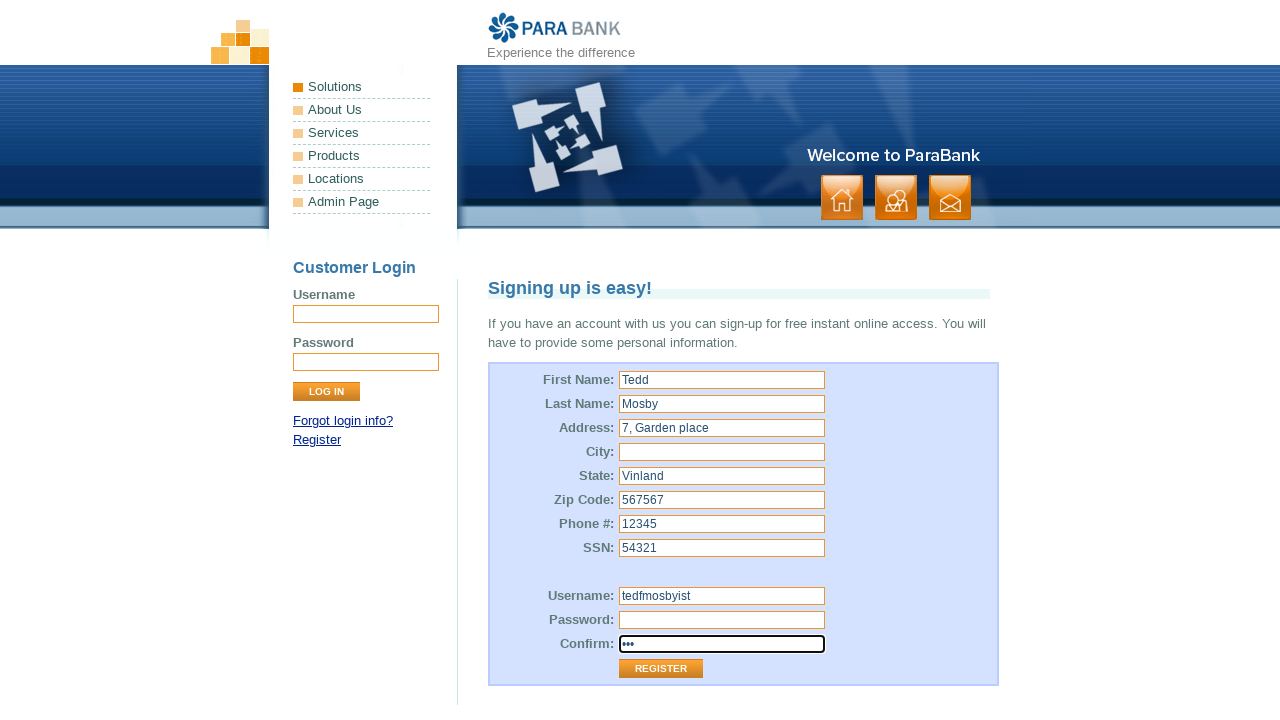

Clicked Register button to submit incomplete form at (661, 669) on input[value='Register']
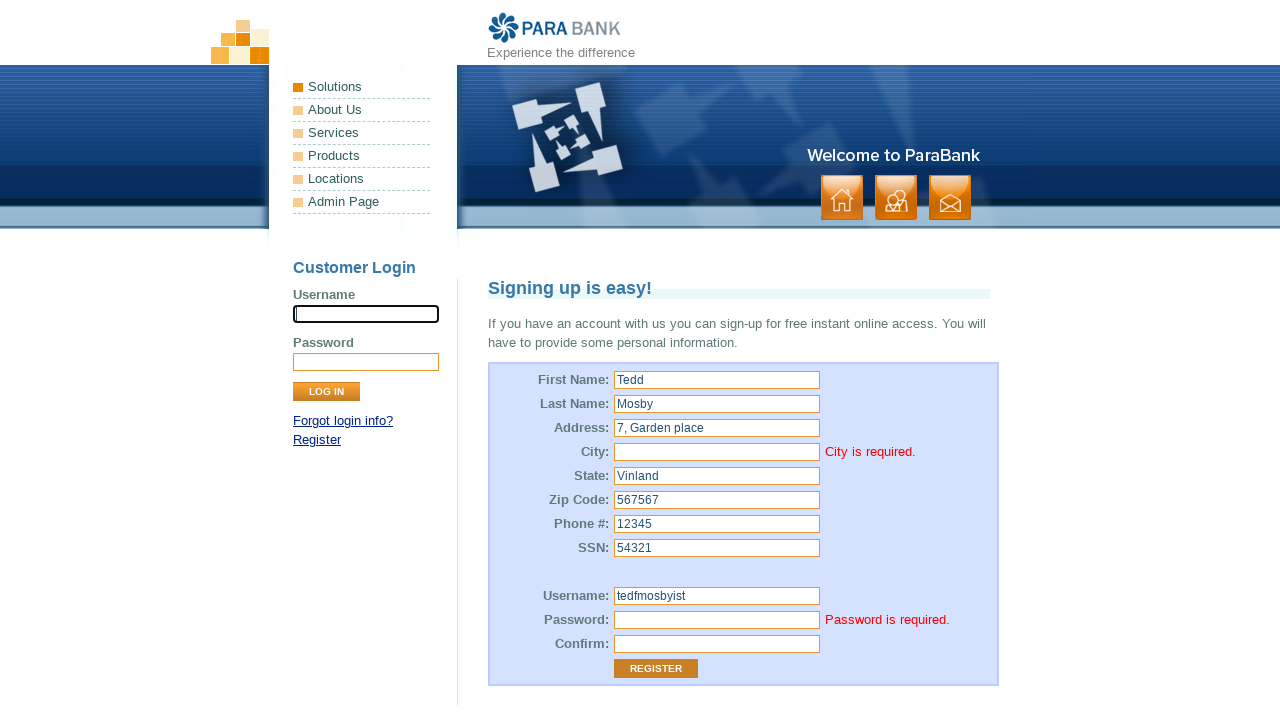

City error message appeared
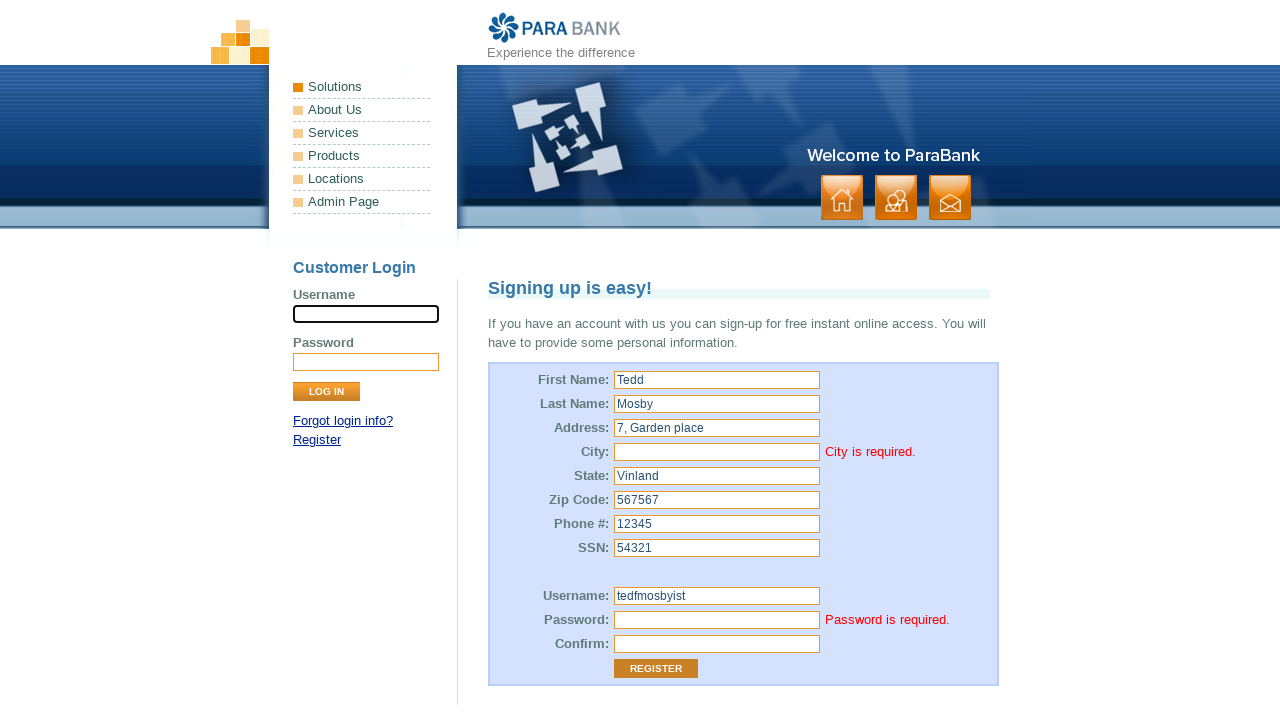

Password error message appeared
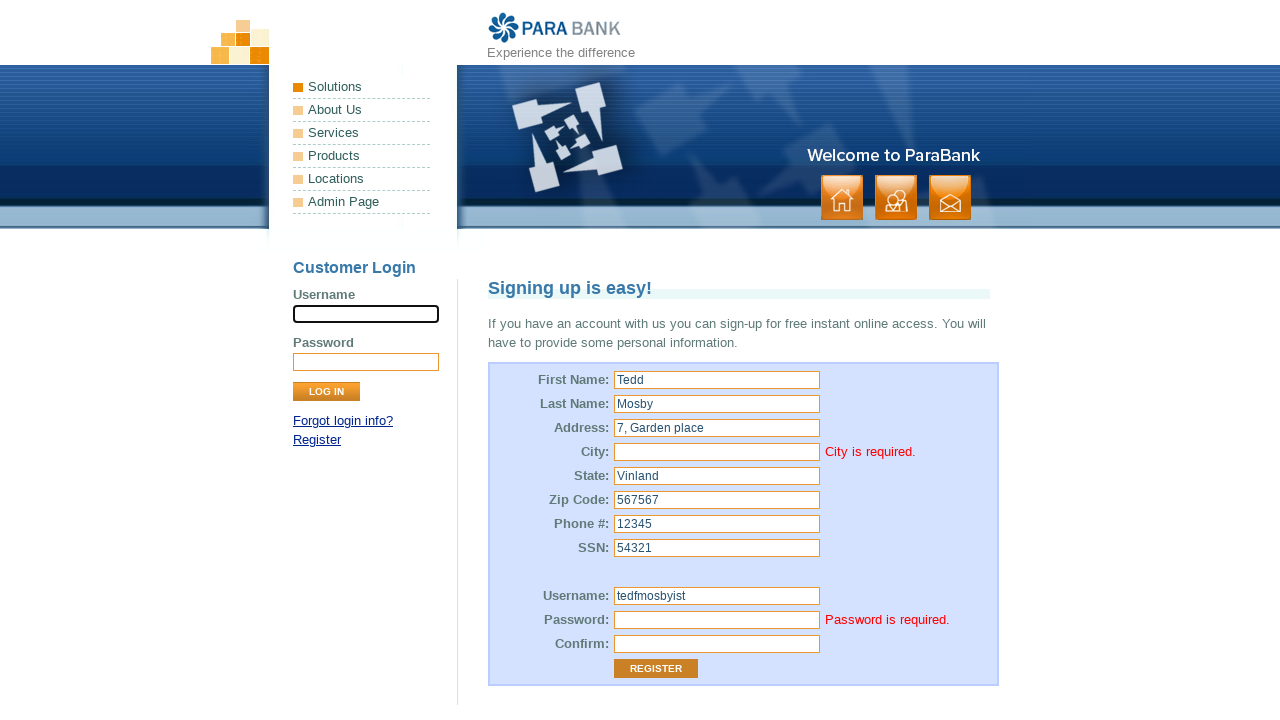

Retrieved city error message text
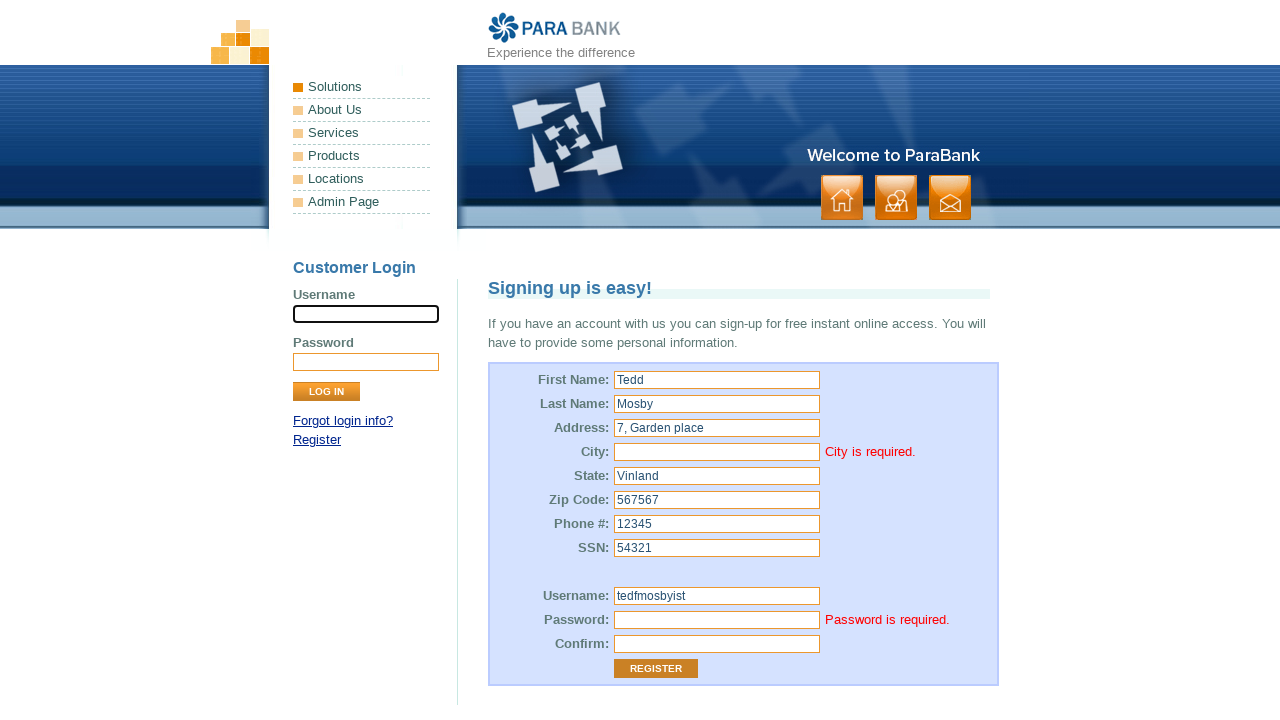

Verified city error message equals 'City is required.'
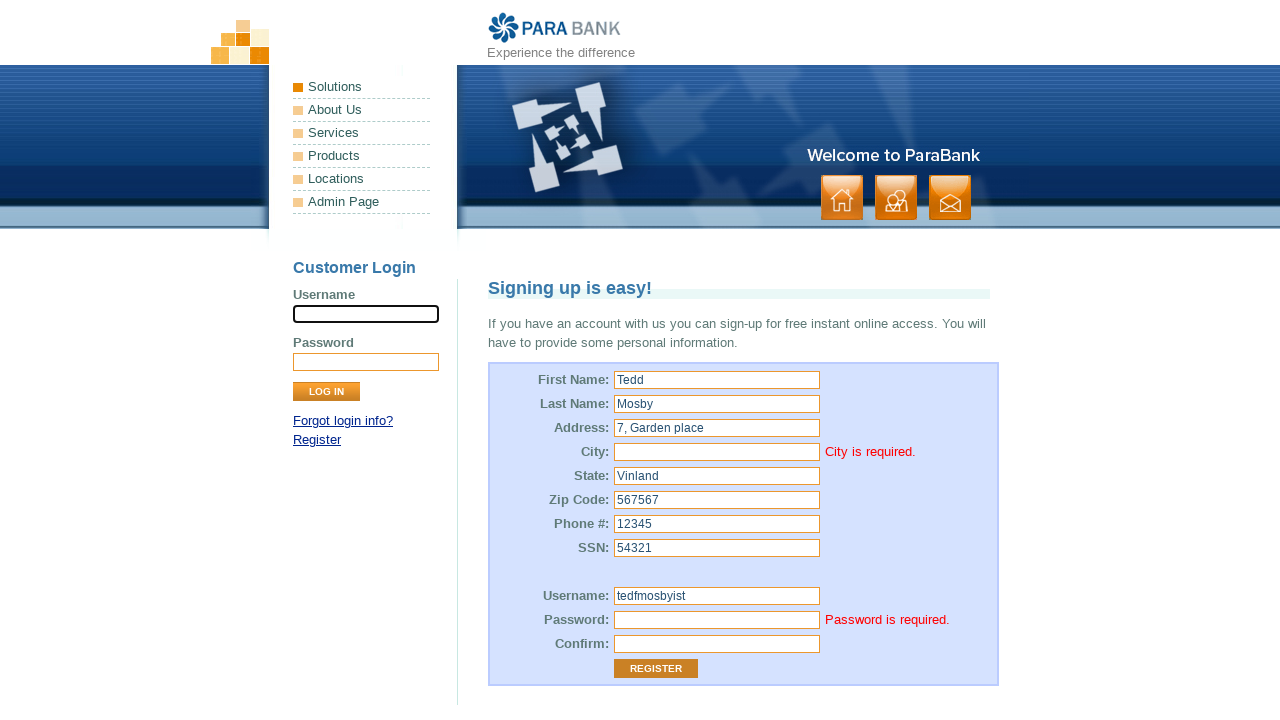

Retrieved password error message text
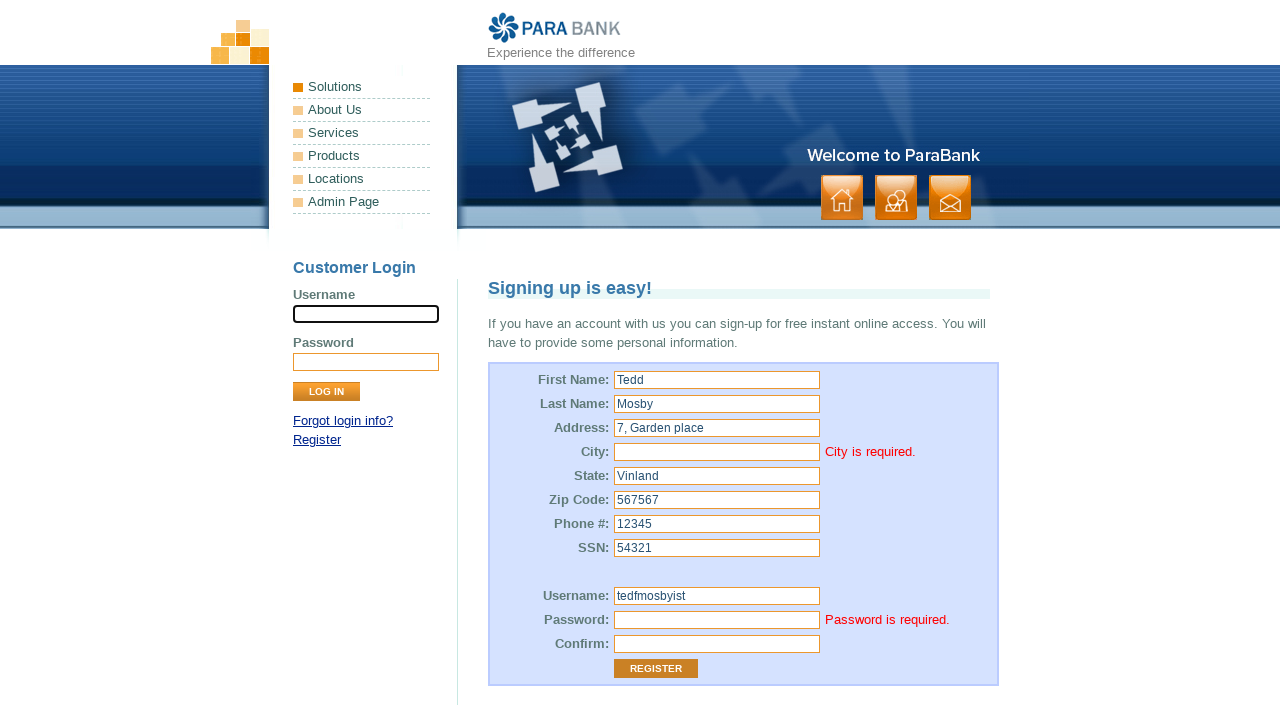

Verified password error message equals 'Password is required.'
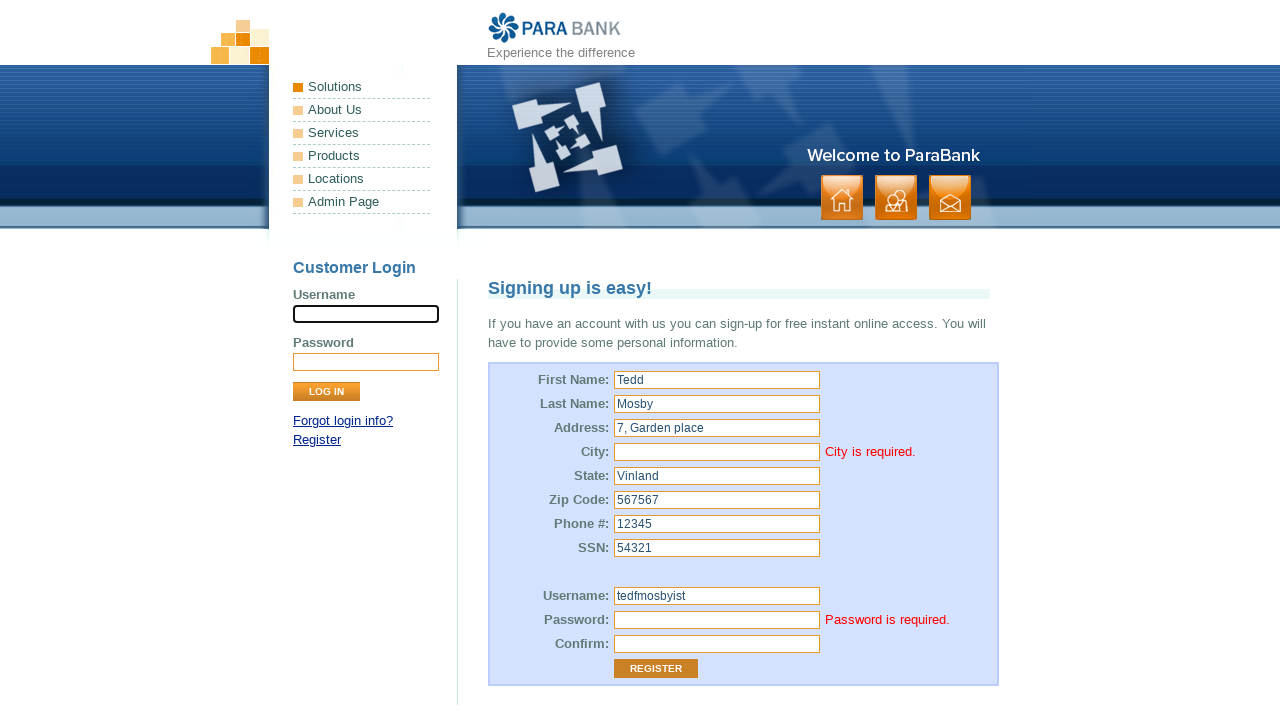

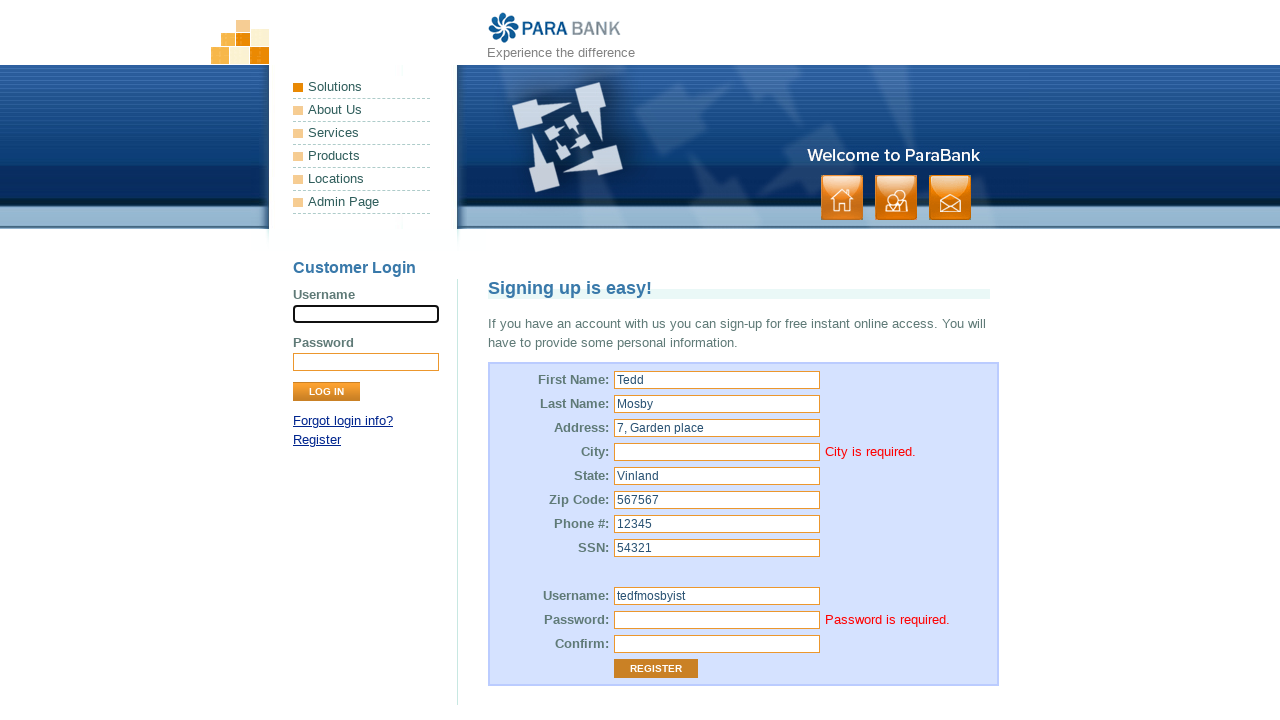